Tests dynamic content by clicking Start and waiting for the loading icon to disappear before verifying the Hello World text

Starting URL: http://the-internet.herokuapp.com/dynamic_loading/2

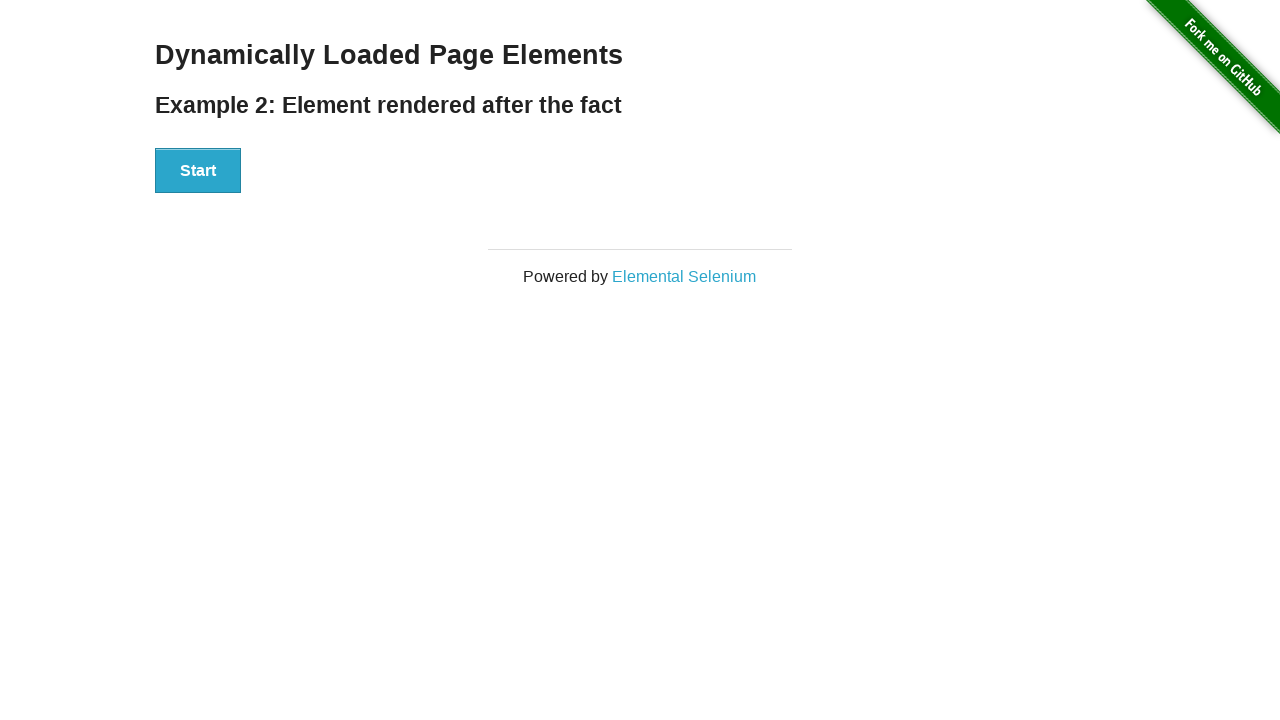

Clicked Start button to trigger dynamic loading at (198, 171) on xpath=//button[text()='Start']
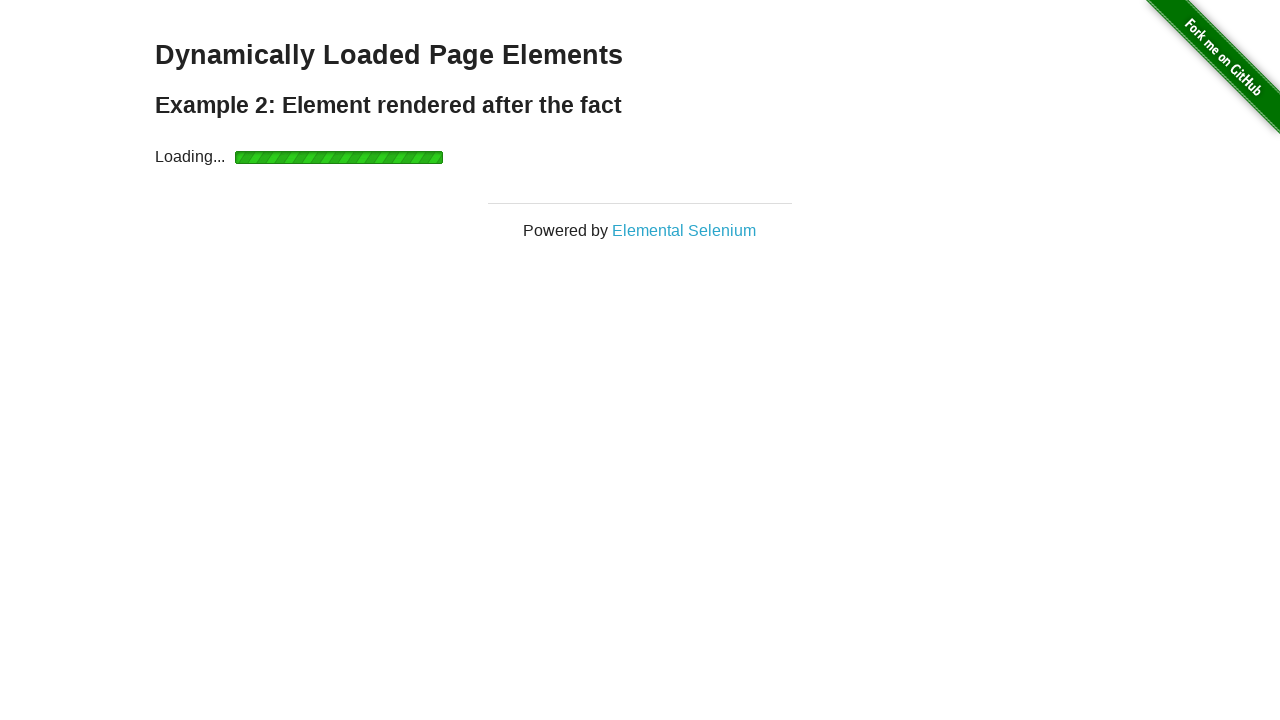

Loading icon disappeared, dynamic content loaded
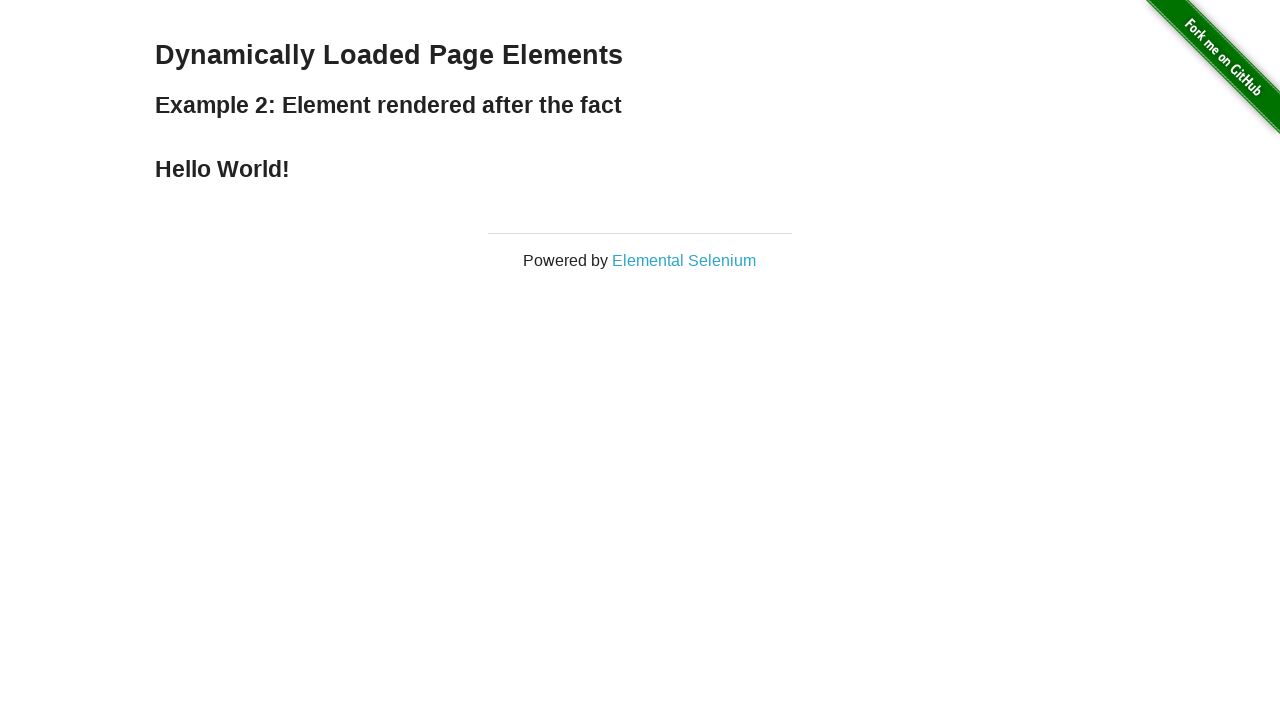

Verified 'Hello World!' text is displayed
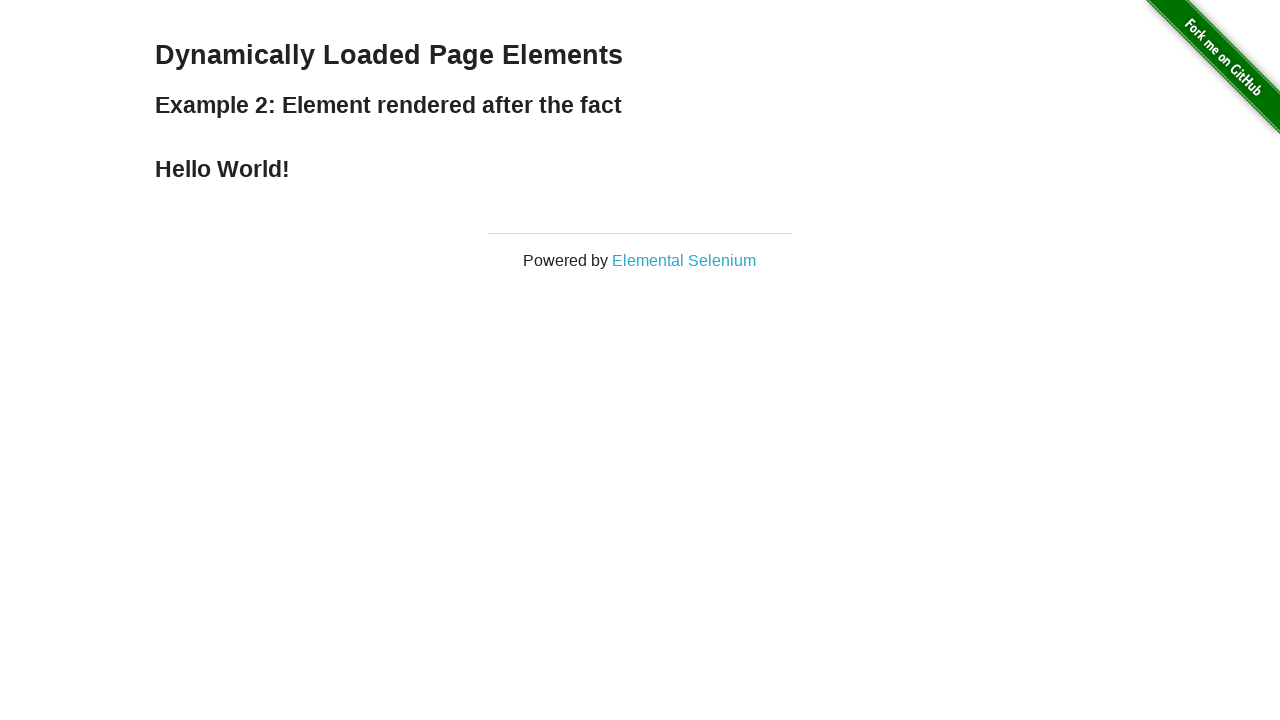

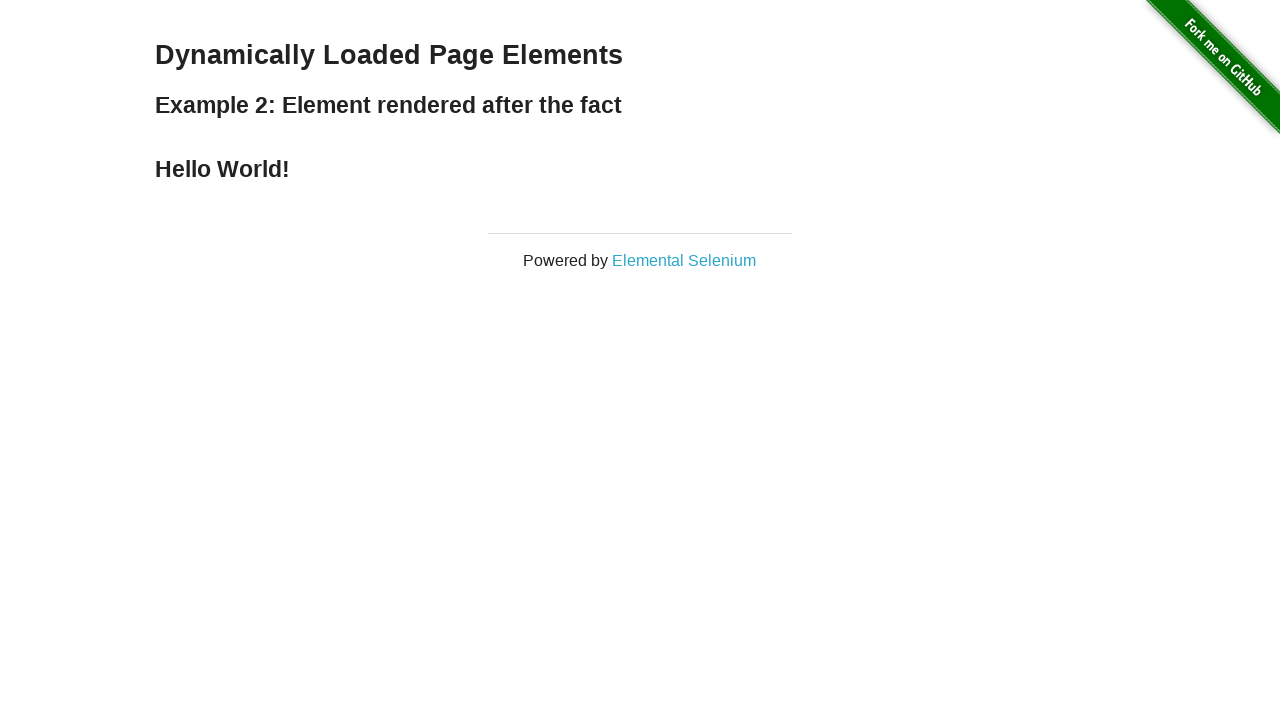